Navigates to About Us page and verifies the "Our Values" list is displayed

Starting URL: https://famcare.app

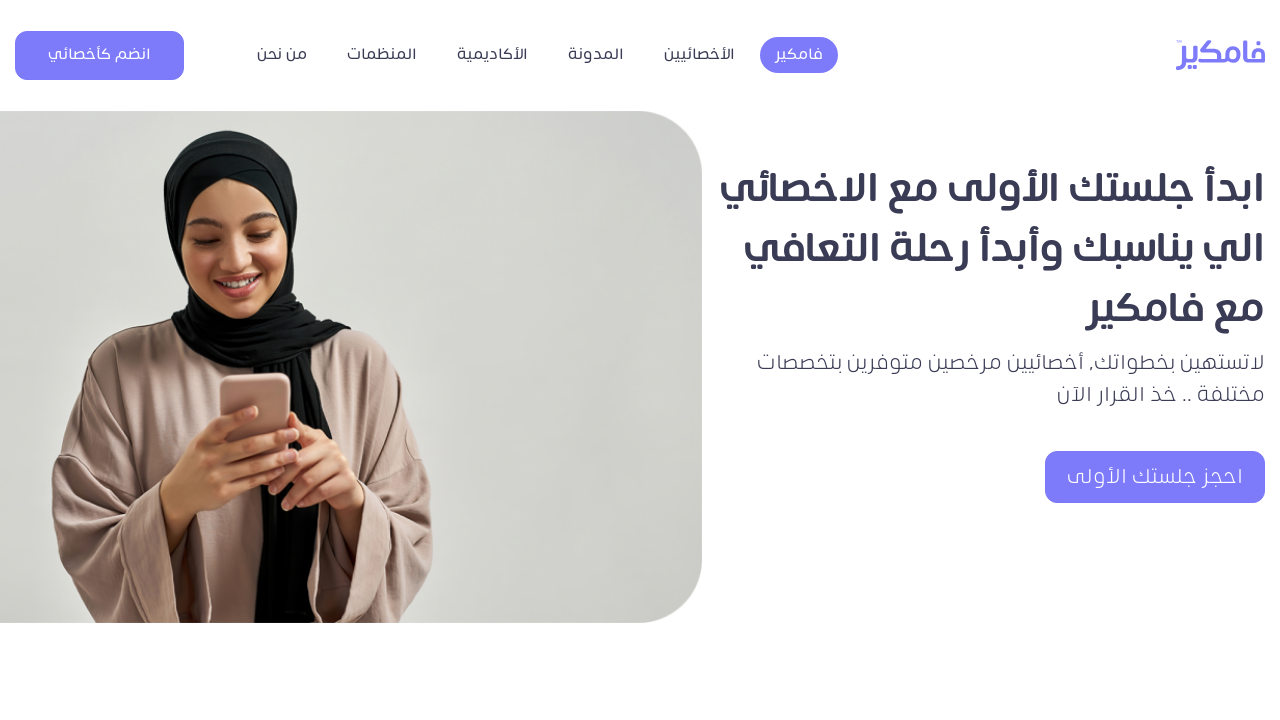

Clicked 'About Us' button to navigate to About Us page at (282, 55) on xpath=//*[@title = 'من نحن']
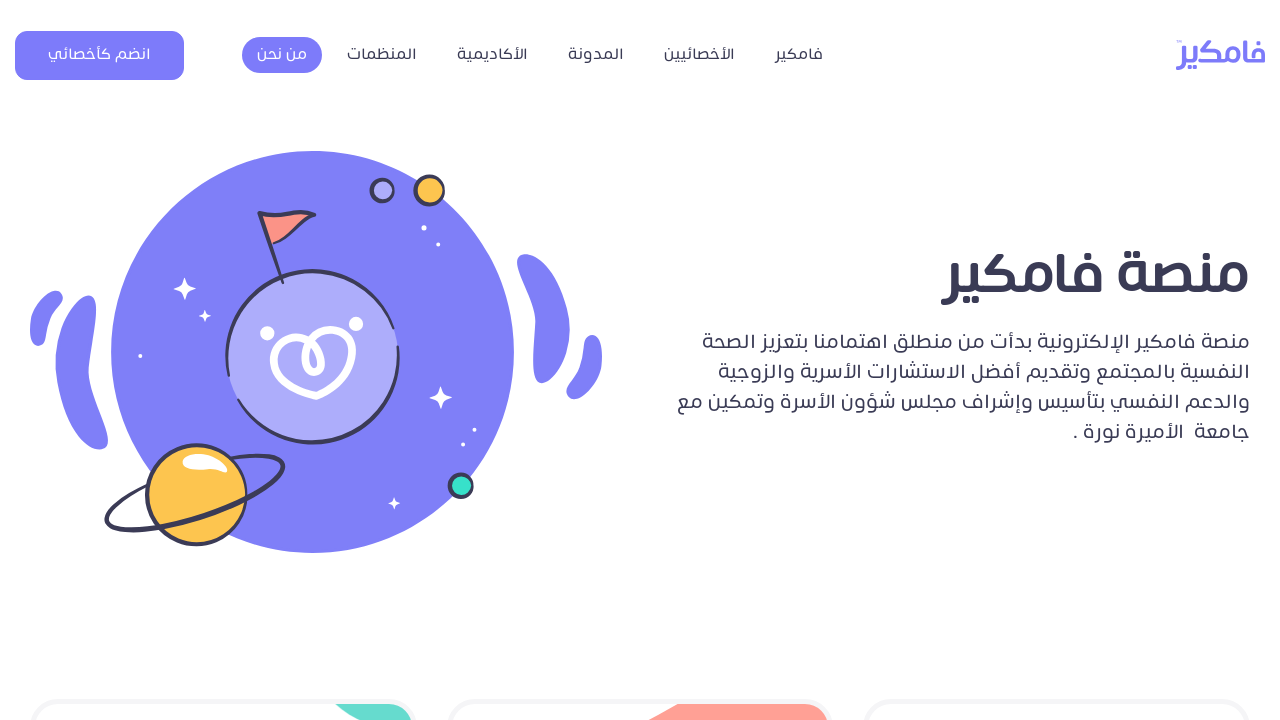

Our Values list is displayed on About Us page
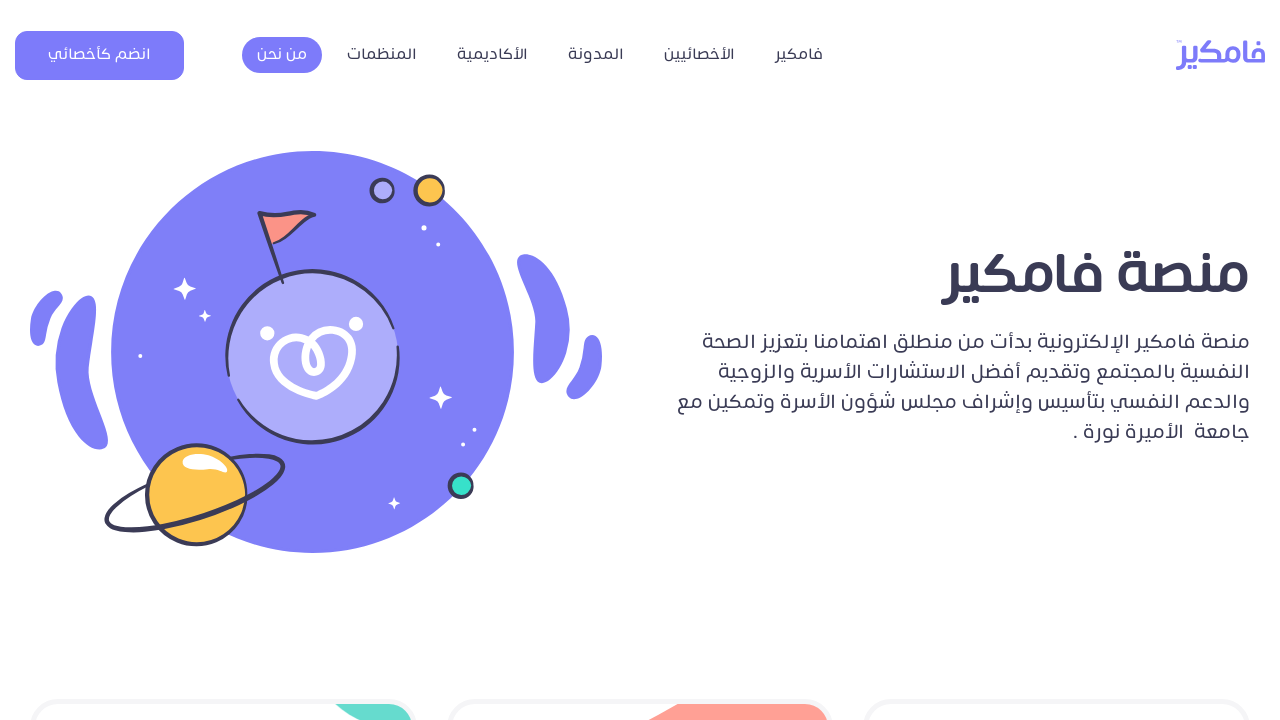

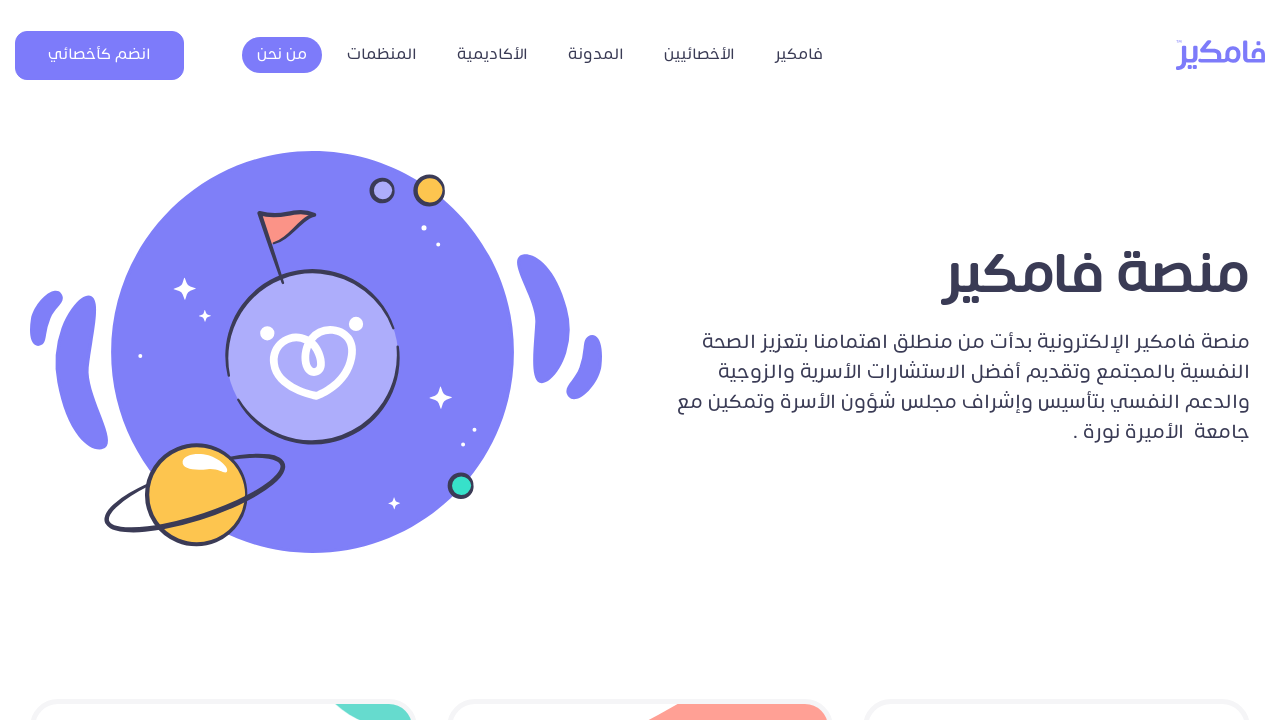